Navigates to GitHub's homepage and verifies the page loads by checking the page title is present.

Starting URL: https://github.com

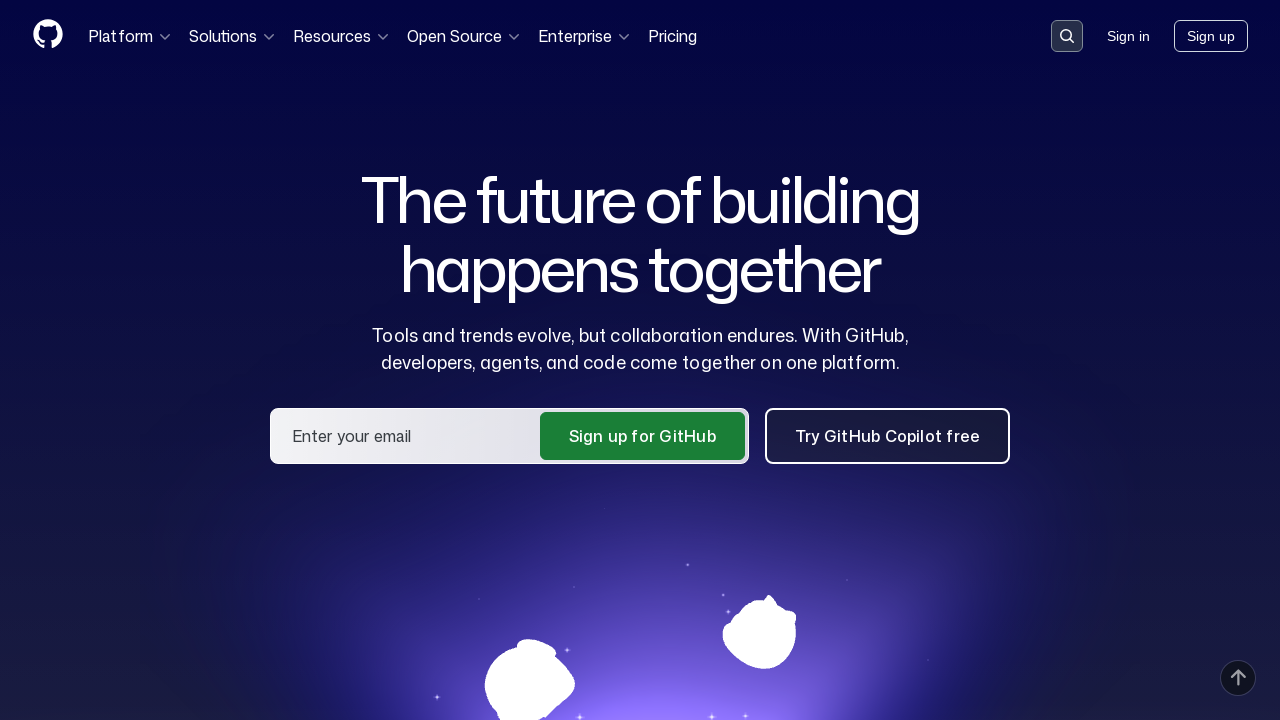

Navigated to GitHub homepage
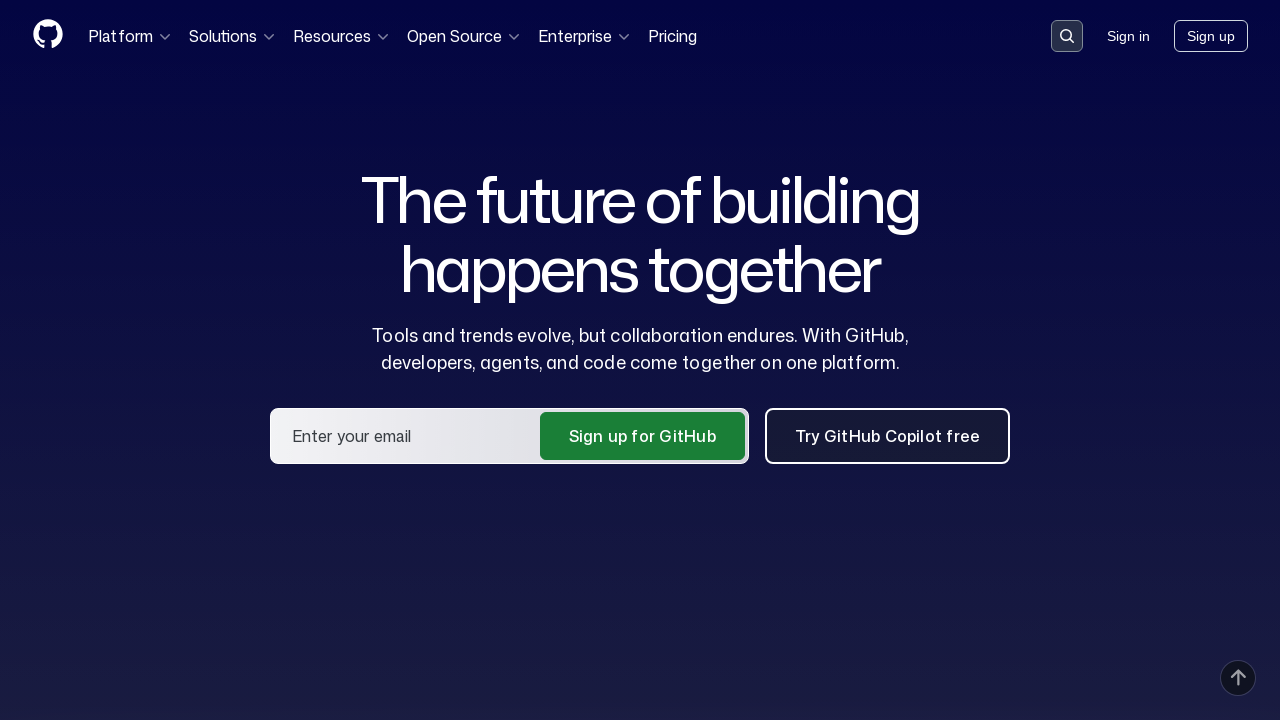

Page loaded with domcontentloaded state
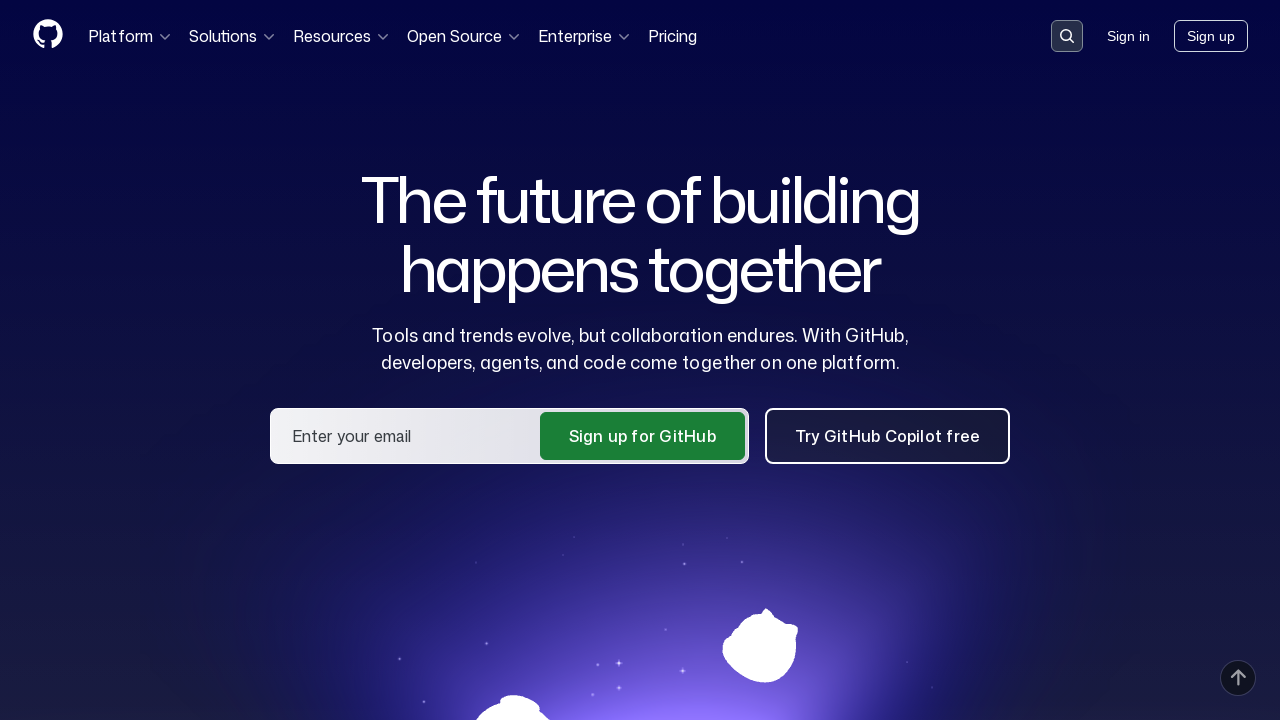

Verified page title contains 'GitHub'
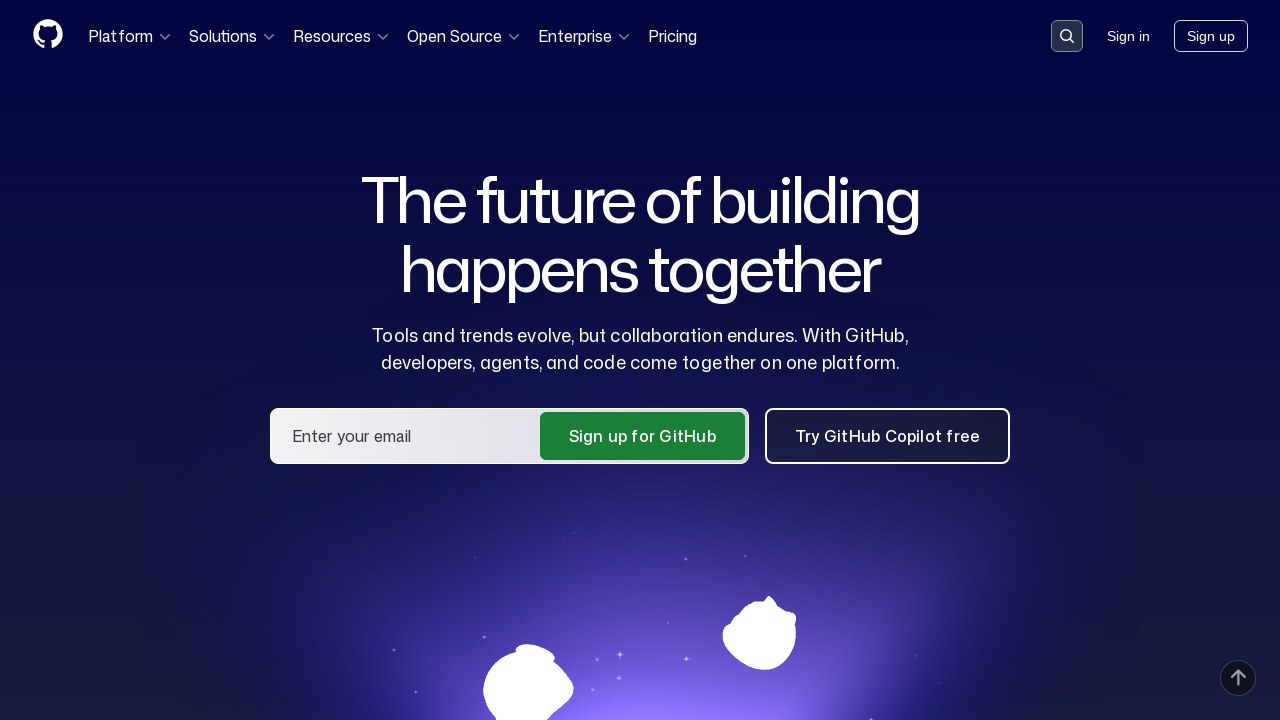

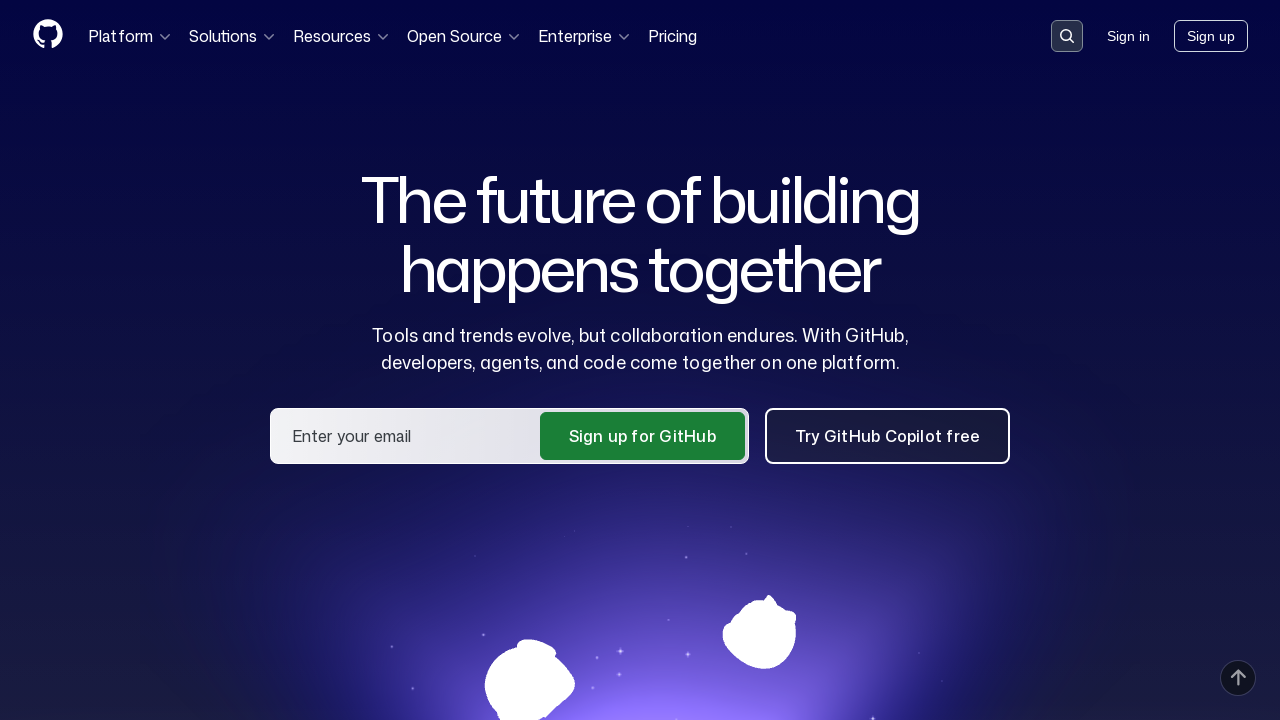